Navigates to a page, clicks on a link with a specific mathematical expression as text, then fills out a form with personal information and submits it

Starting URL: http://suninjuly.github.io/find_link_text

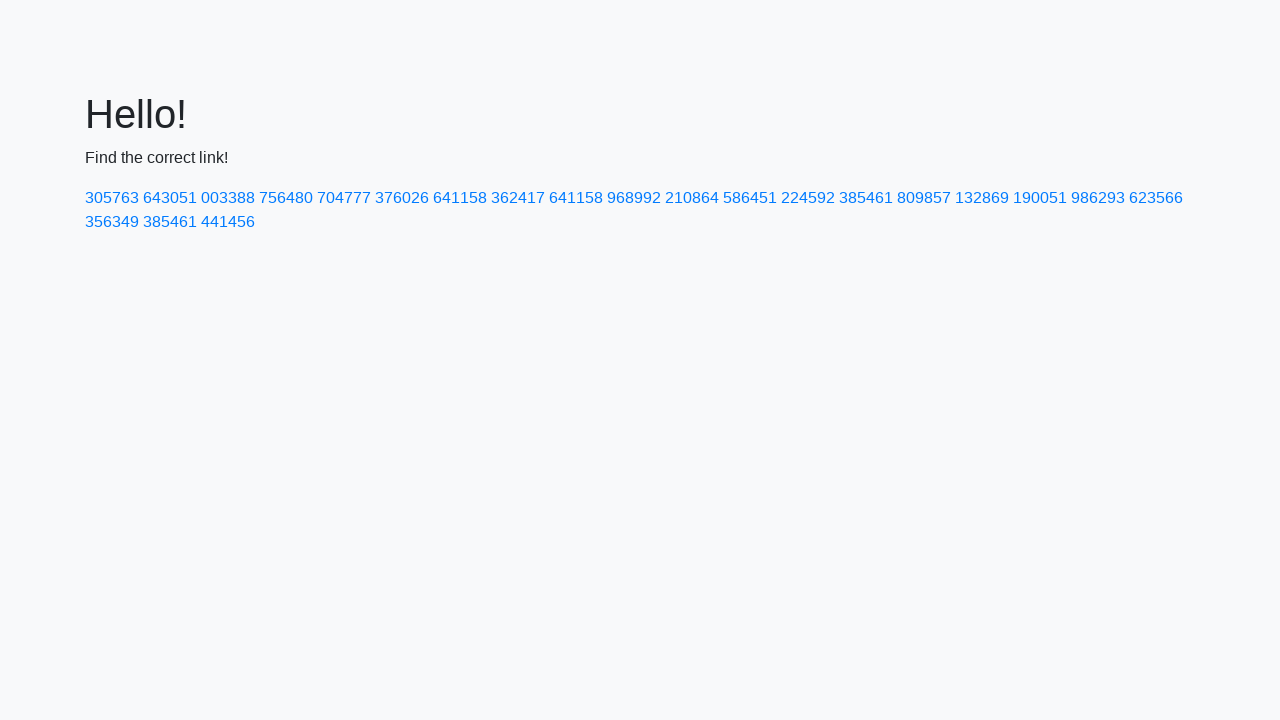

Clicked link with mathematical expression text: 224592 at (808, 198) on text=224592
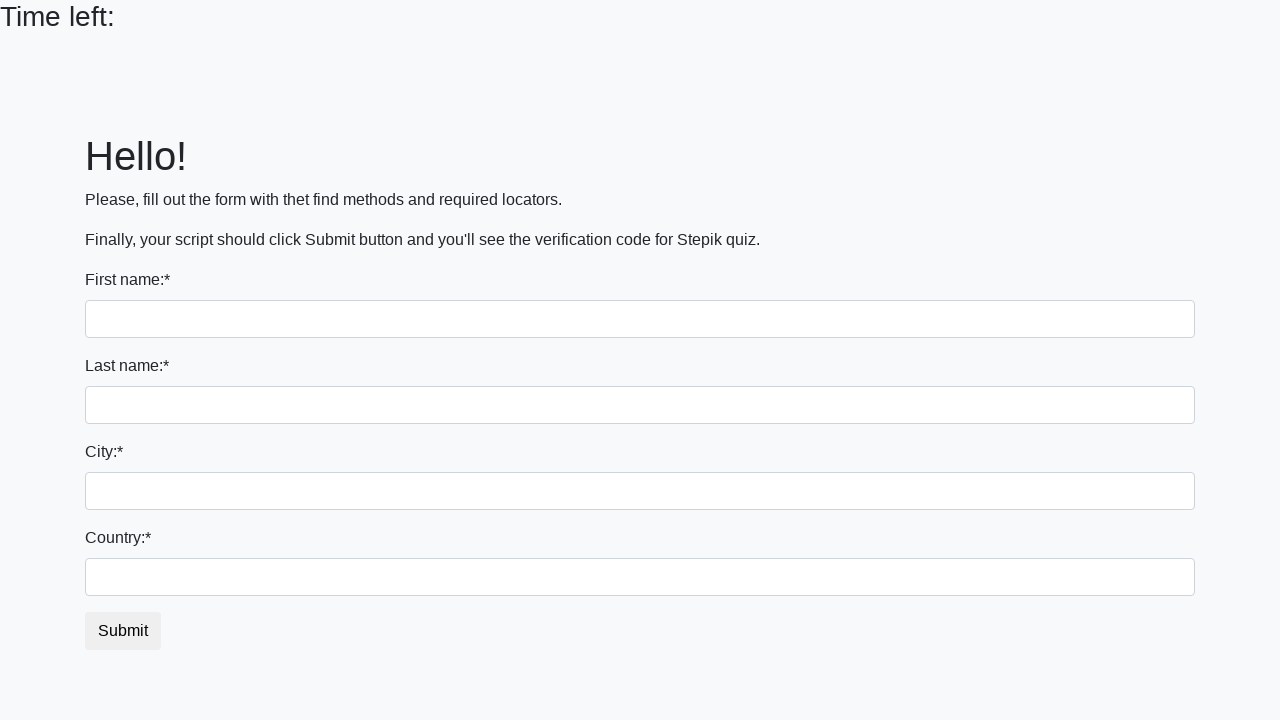

Filled first name field with 'John' on input:first-of-type
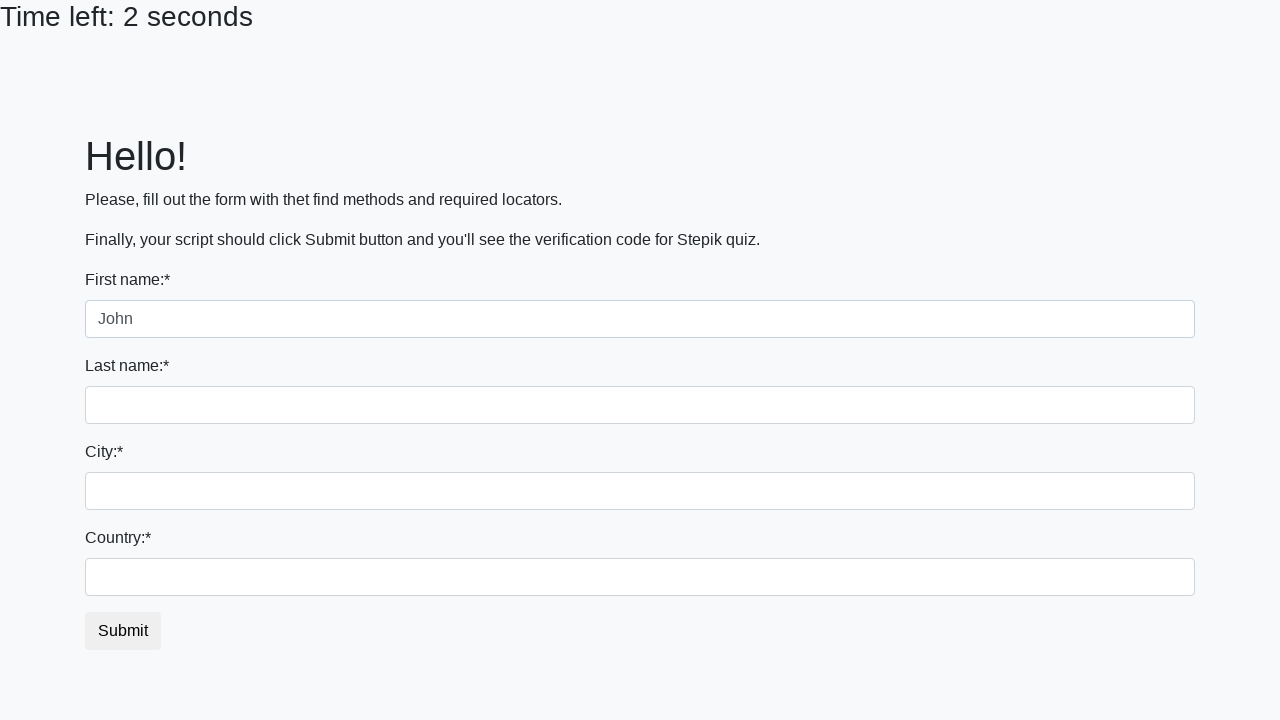

Filled last name field with 'Smith' on input[name='last_name']
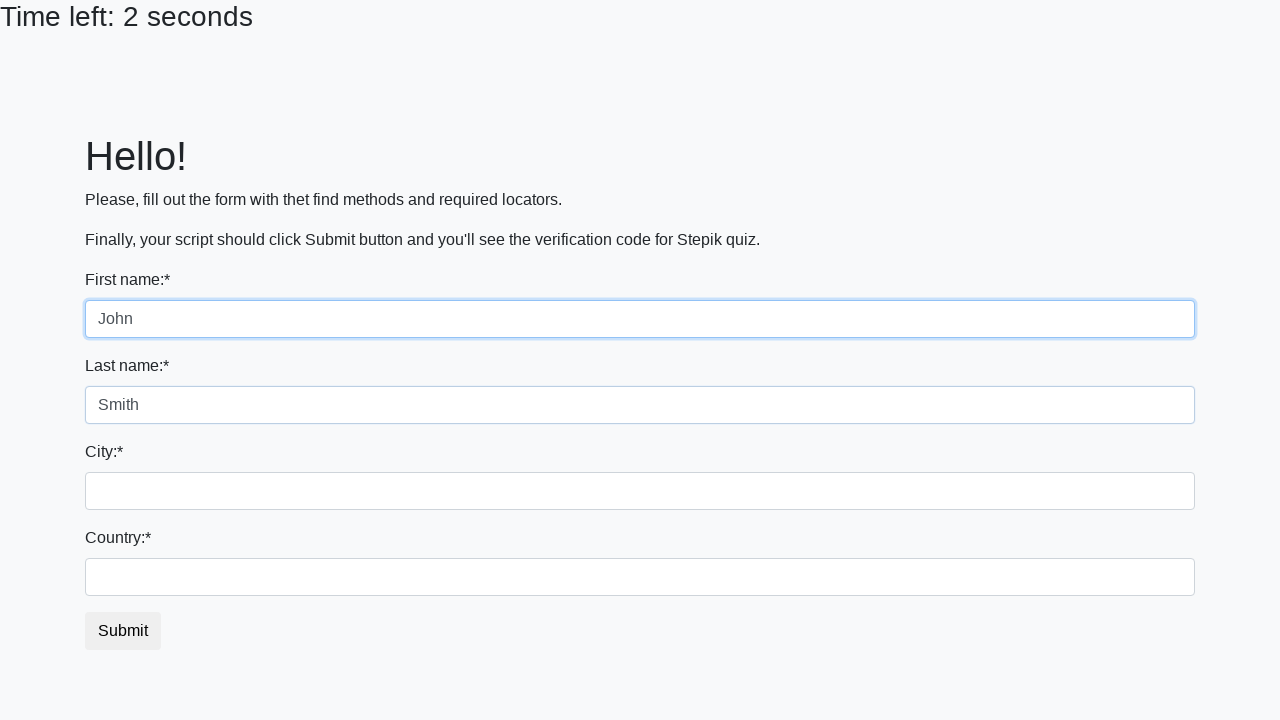

Filled city field with 'New York' on .city
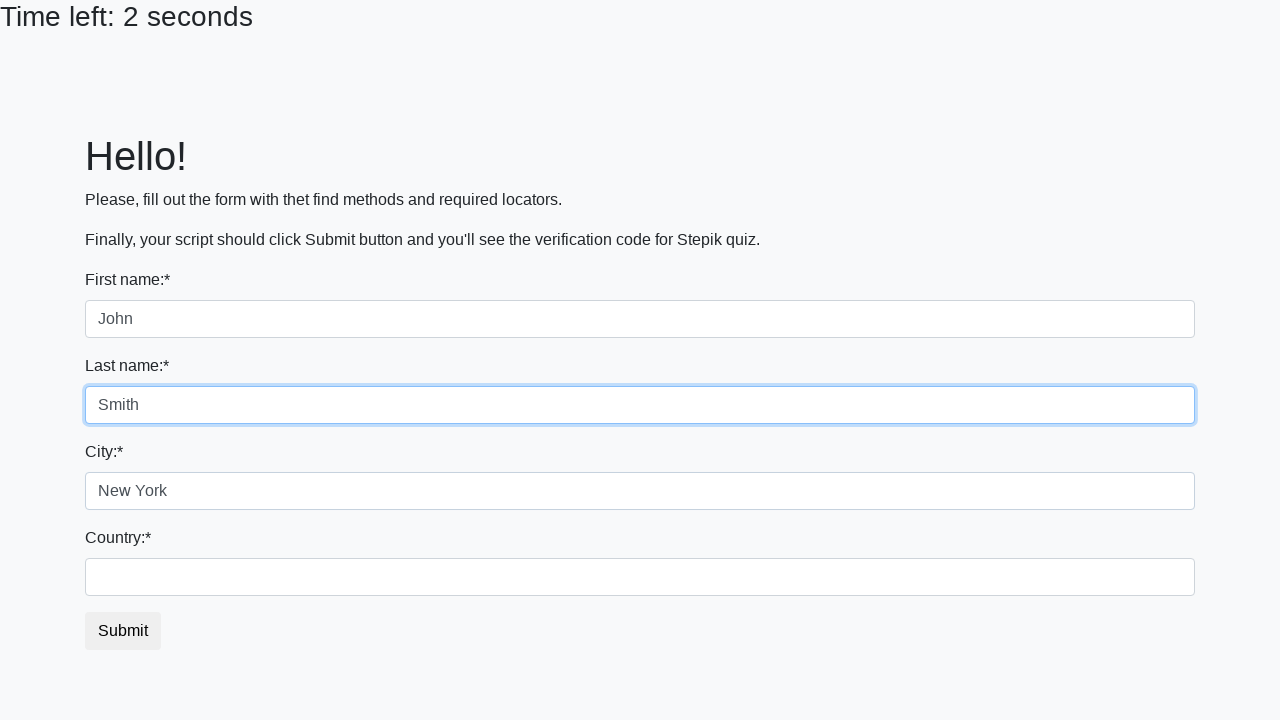

Filled country field with 'United States' on #country
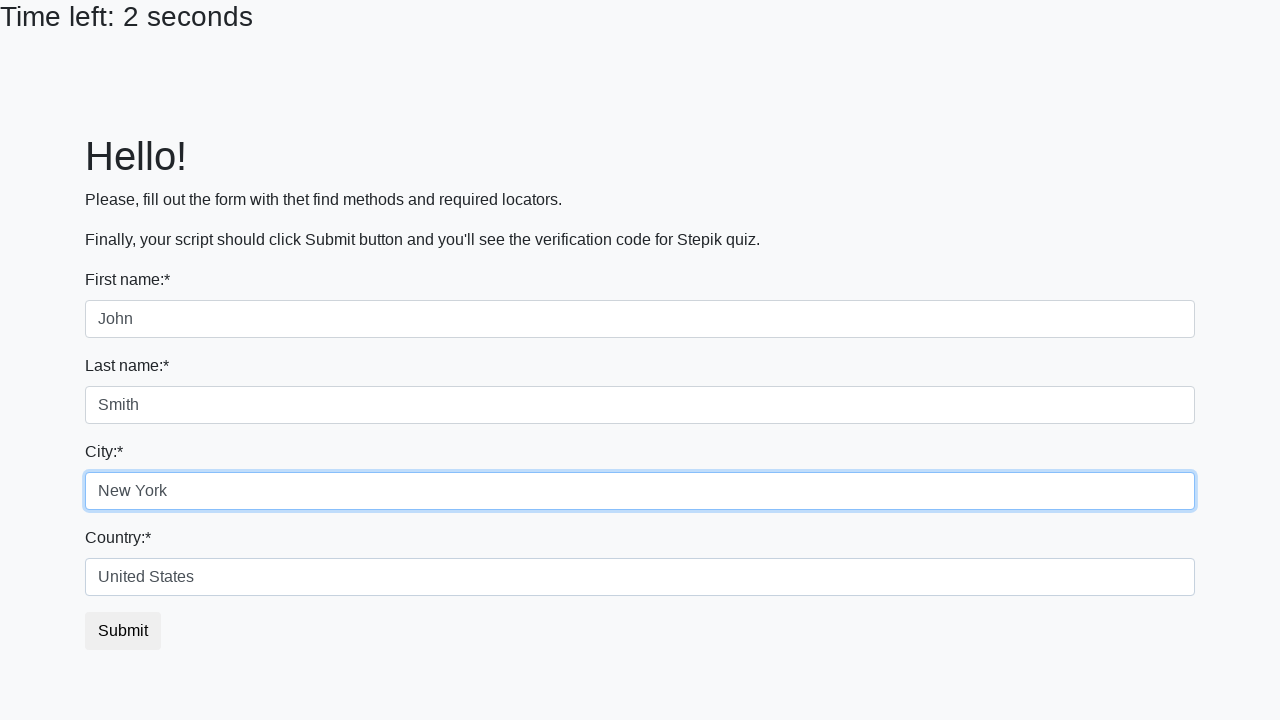

Clicked submit button to submit the form at (123, 631) on button.btn
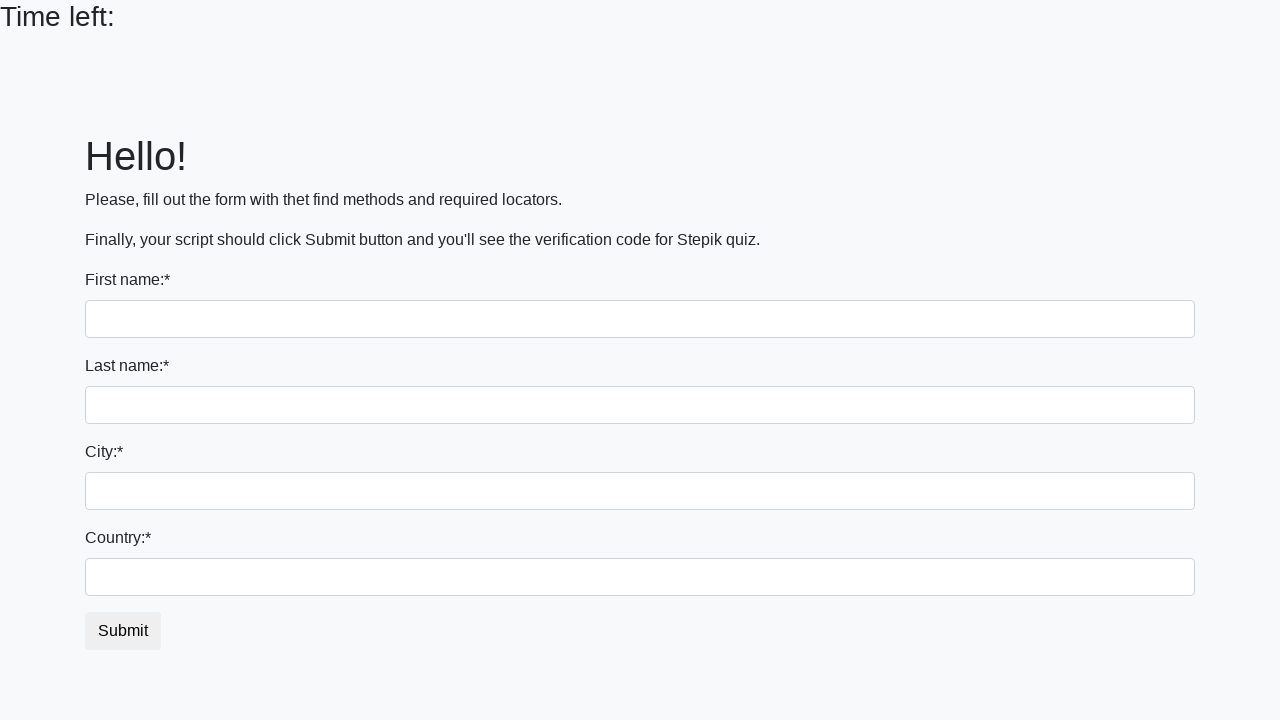

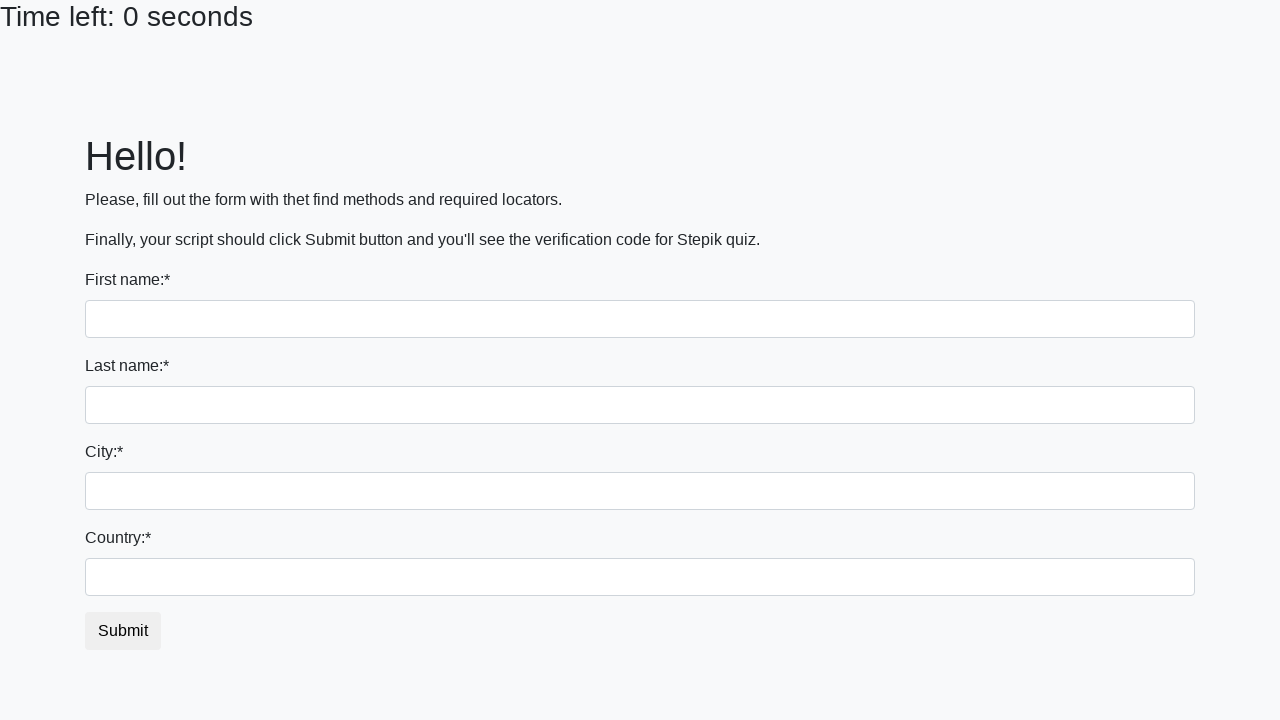